Tests JavaScript alert functionality by clicking a button to trigger an alert, verifying the alert text is "I am a JS Alert", and accepting the alert to close it.

Starting URL: https://the-internet.herokuapp.com/javascript_alerts

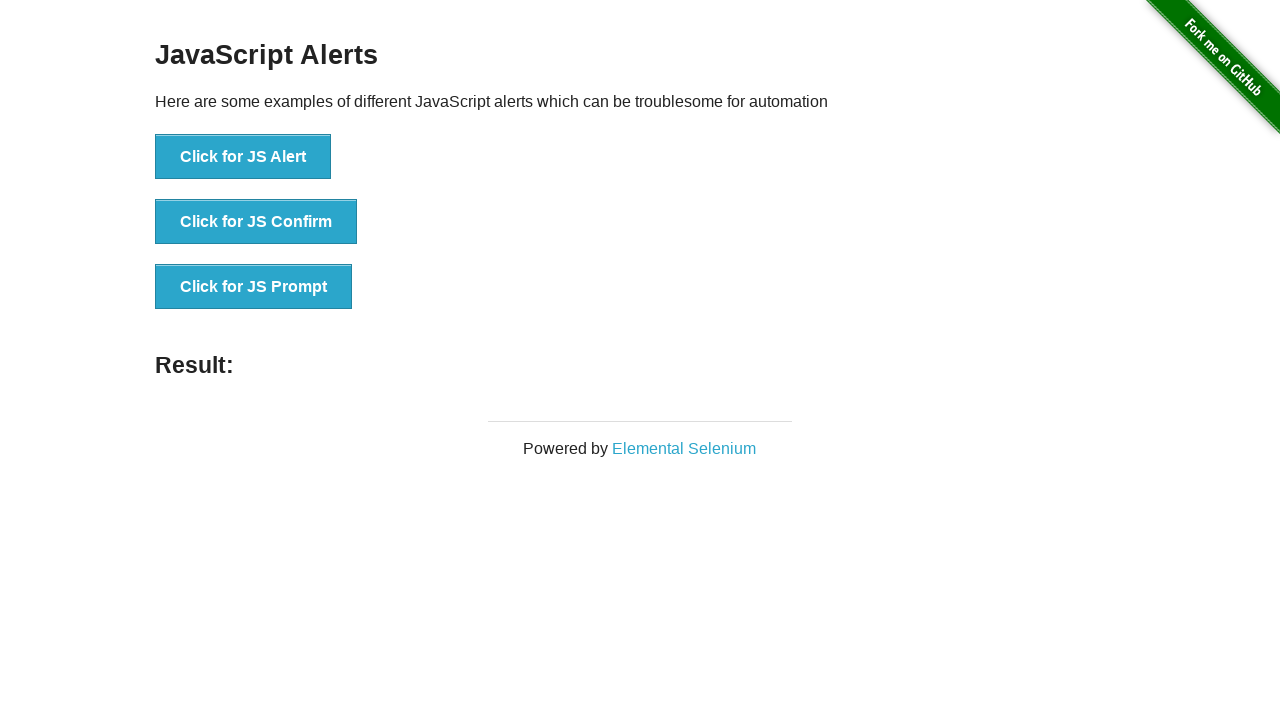

Clicked the first alert button at (243, 157) on xpath=//*[text()='Click for JS Alert']
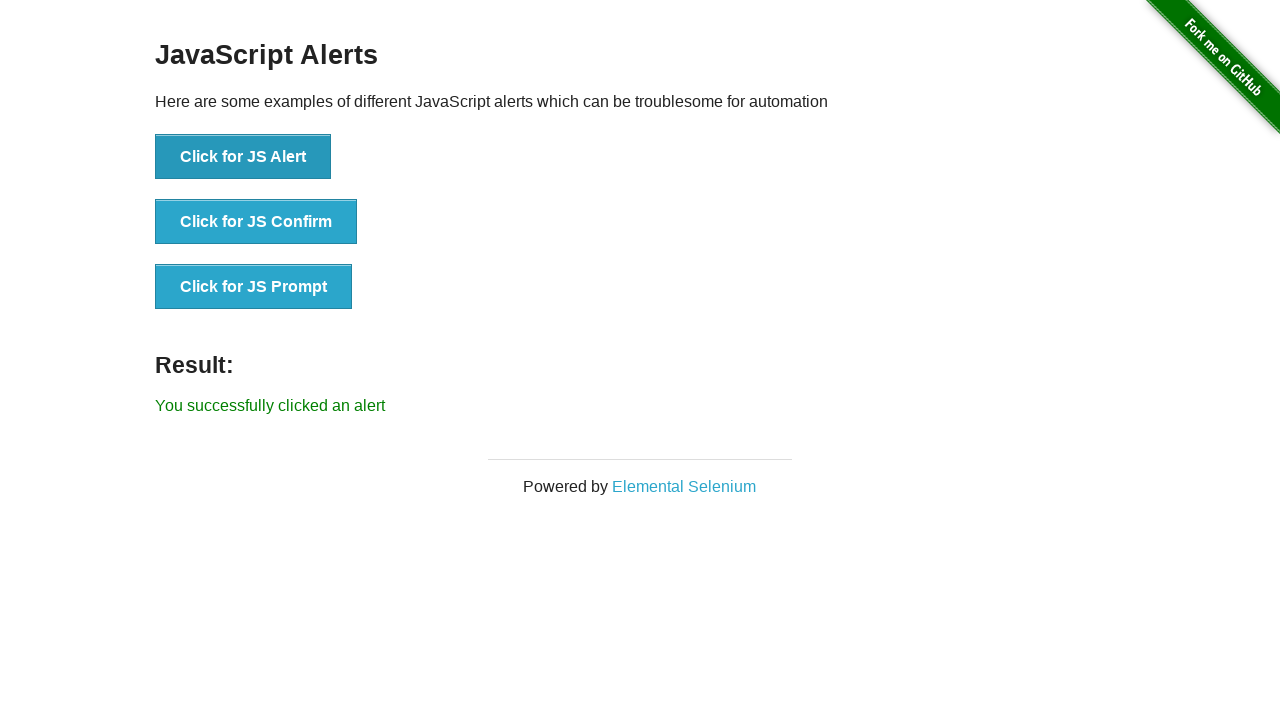

Set up dialog handler to capture and accept alerts
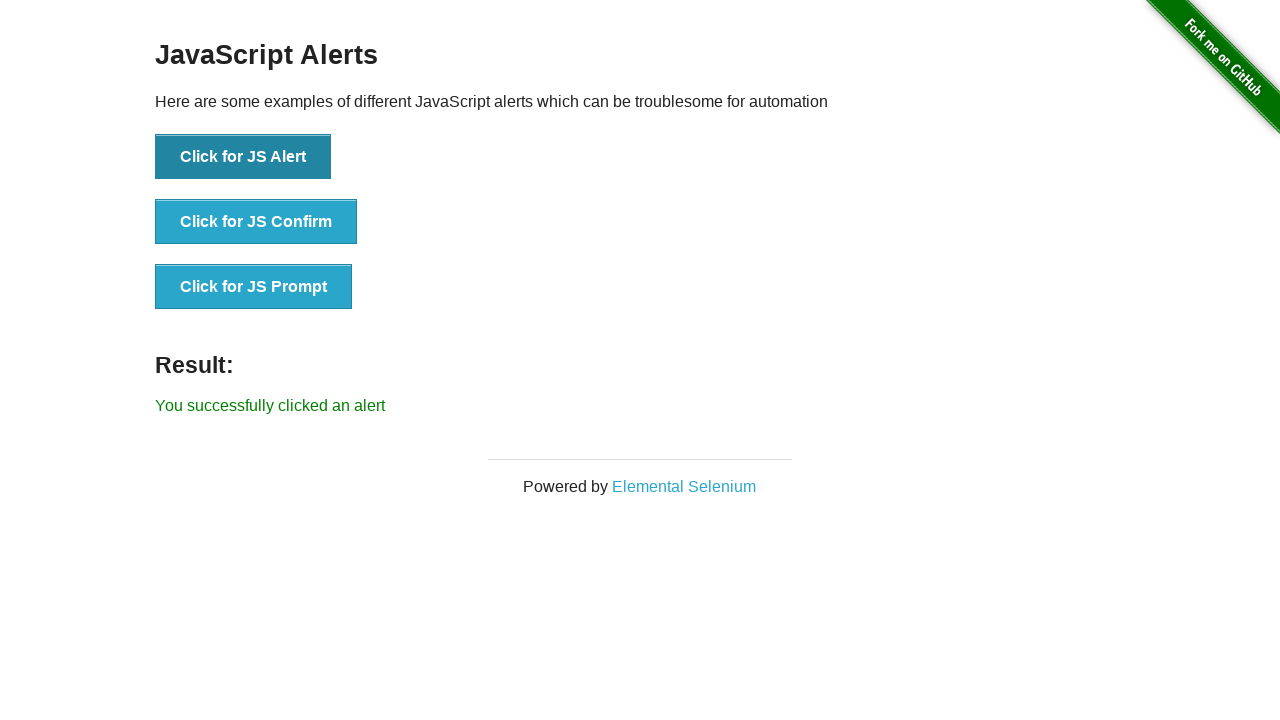

Removed dialog listener to reset state
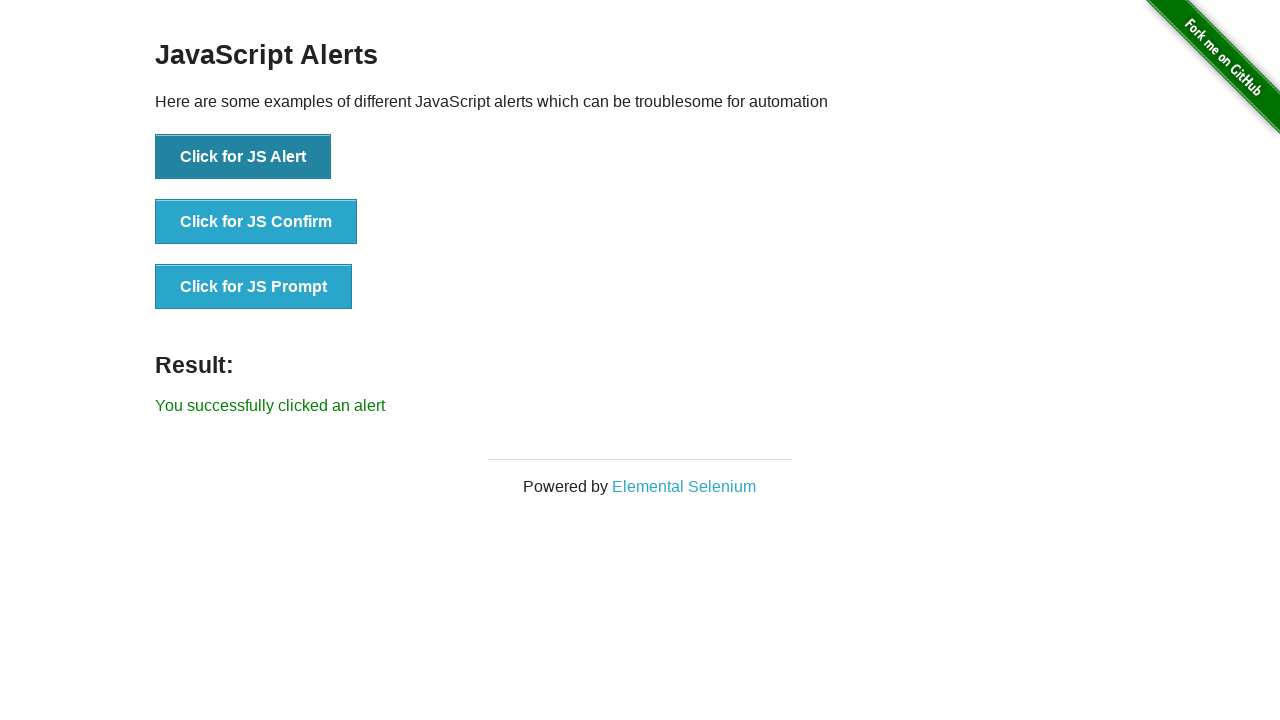

Reloaded the page to reset state
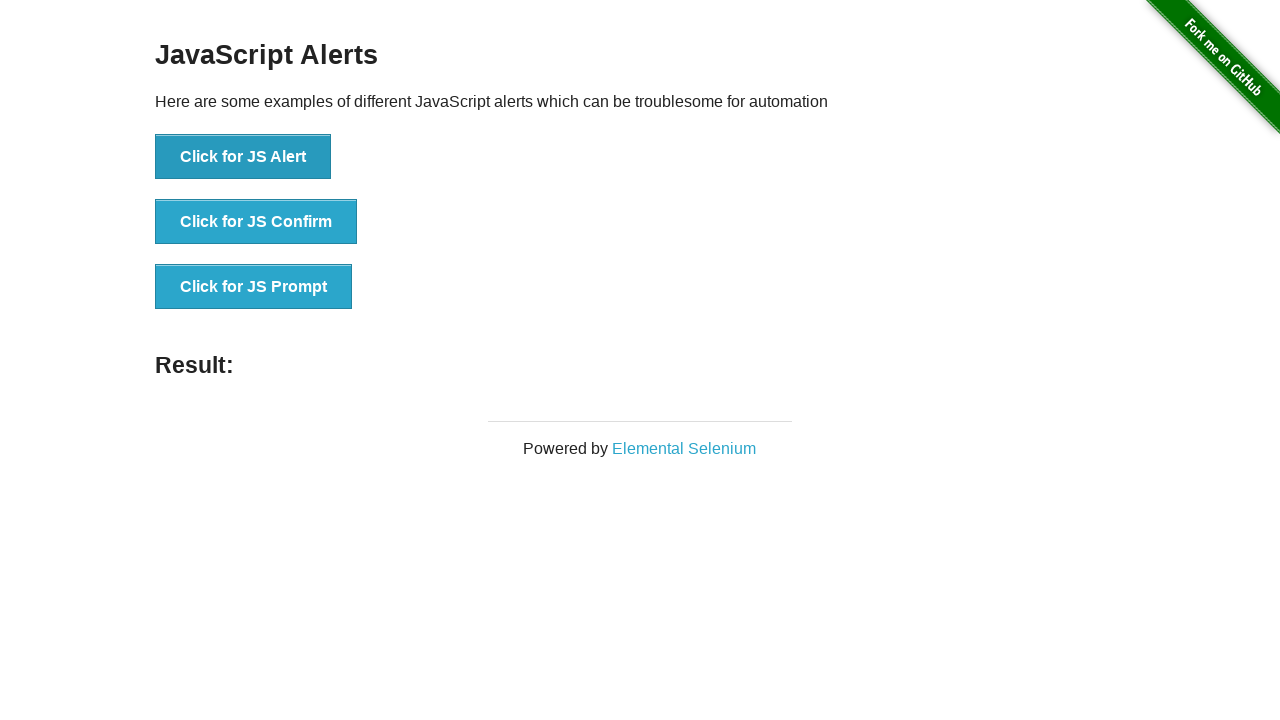

Set up dialog handler again before clicking alert button
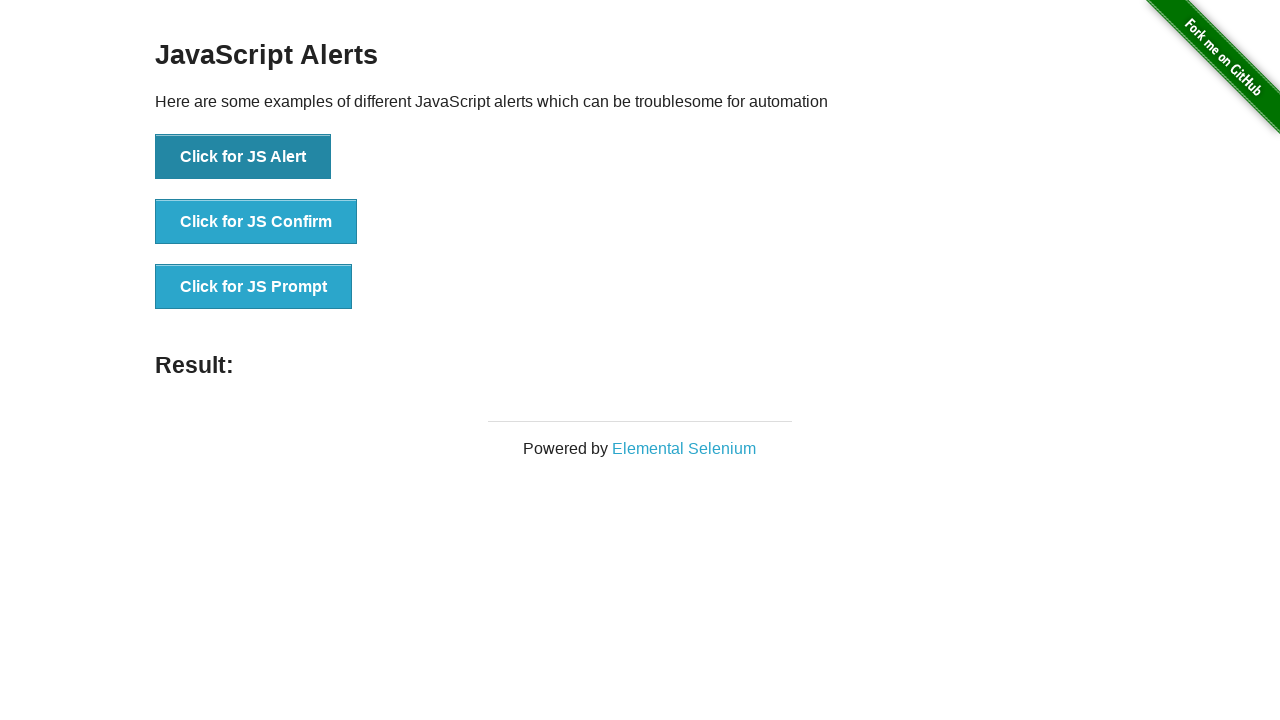

Clicked 'Click for JS Alert' button to trigger JavaScript alert at (243, 157) on button:has-text('Click for JS Alert')
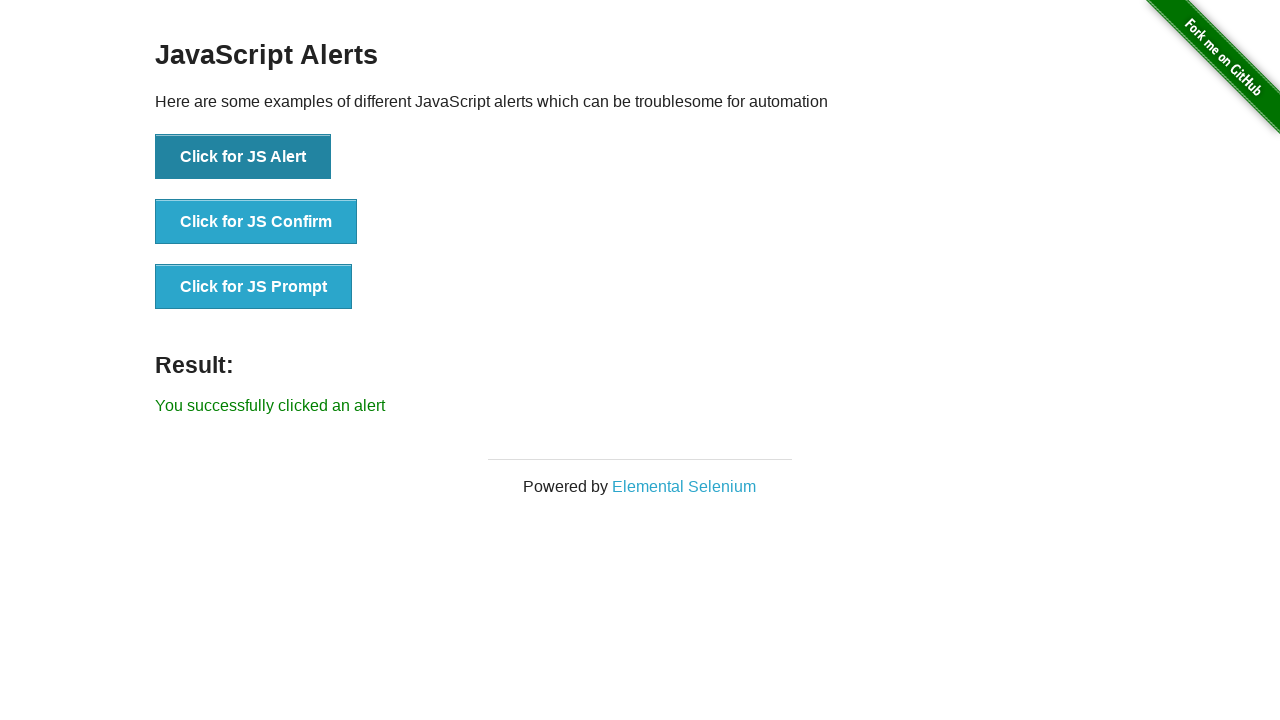

Waited 500ms for dialog to be handled
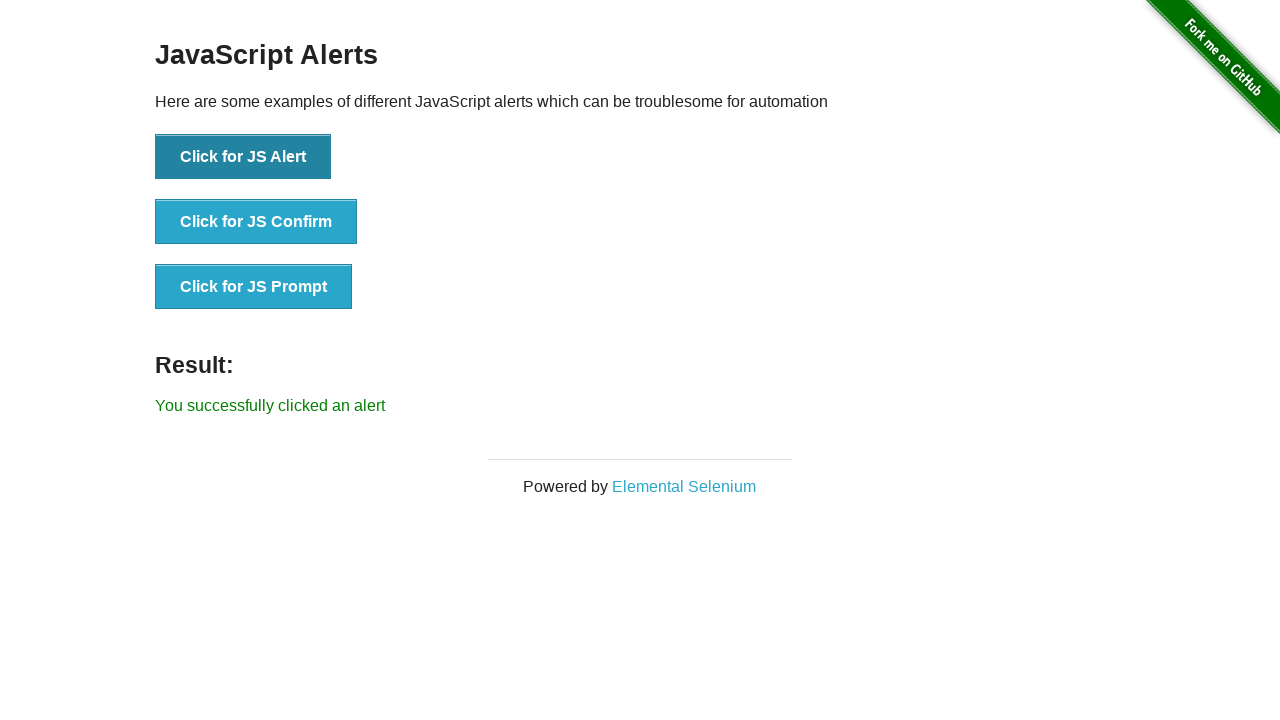

Verified 'Click for JS Alert' button is enabled after alert was closed
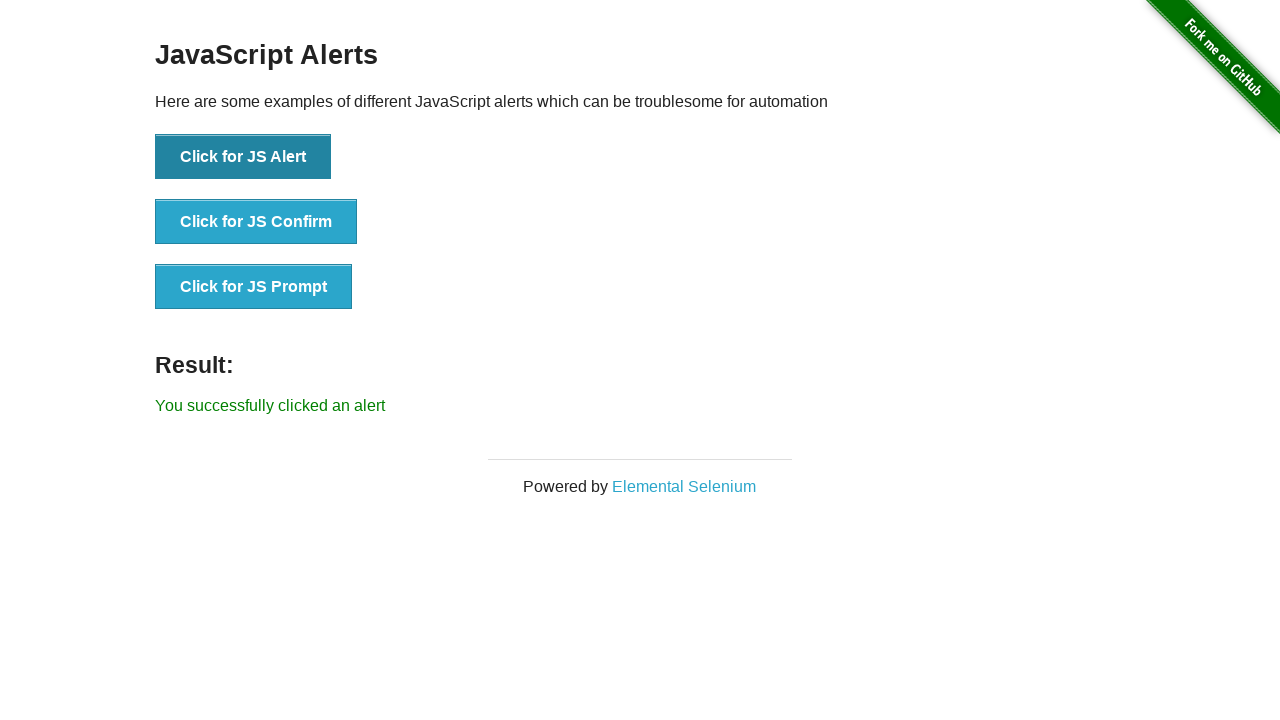

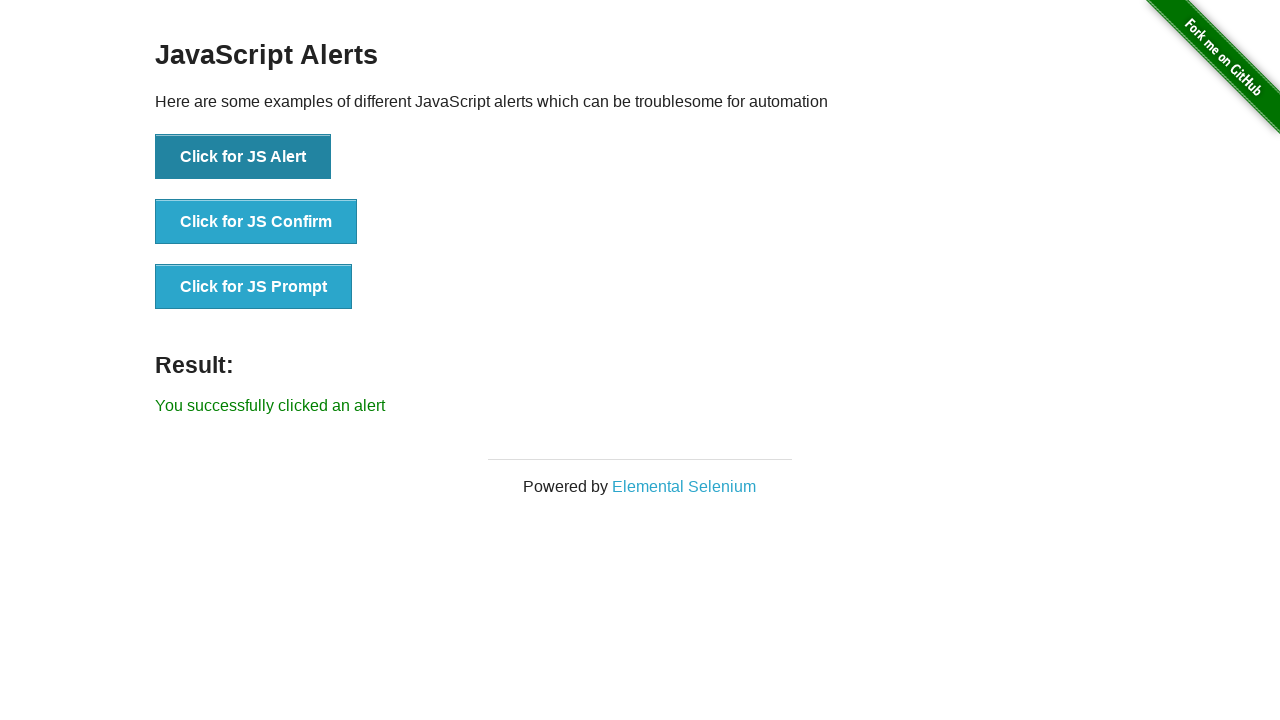